Tests a text box form by filling in user information fields including name, email, current address, and permanent address

Starting URL: https://demoqa.com/text-box

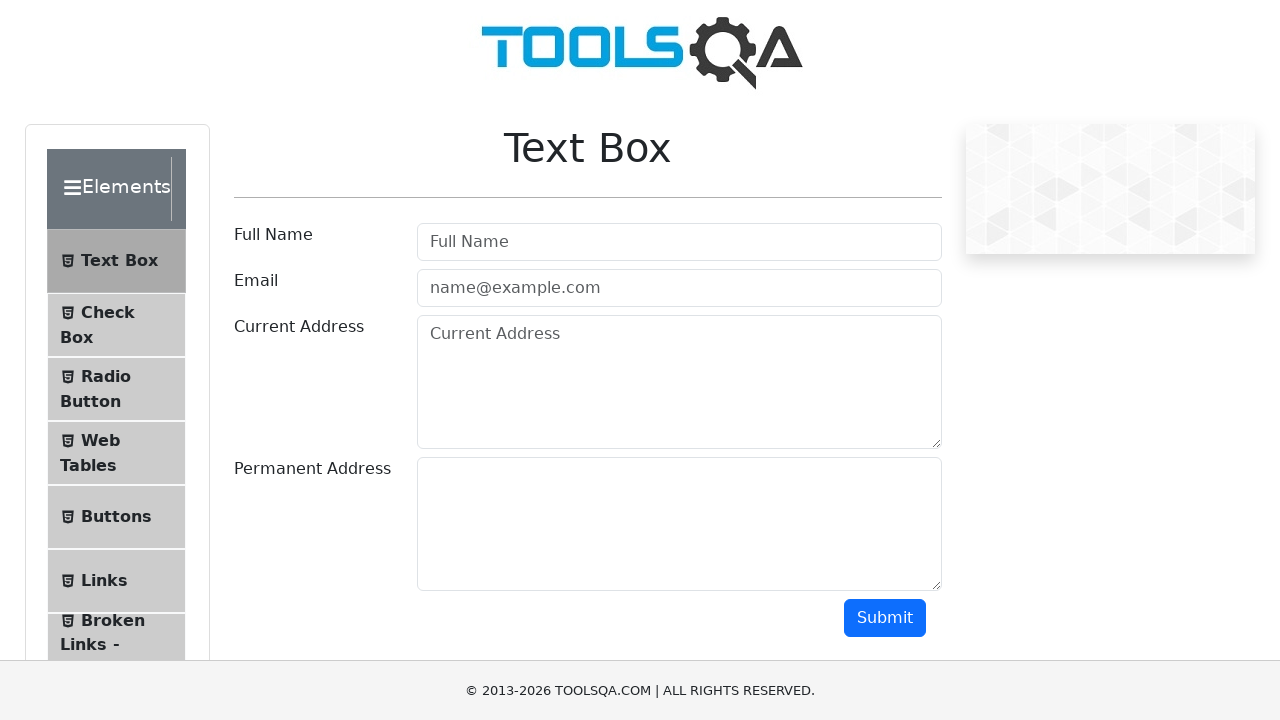

Filled name field with 'Nhung' on #userName
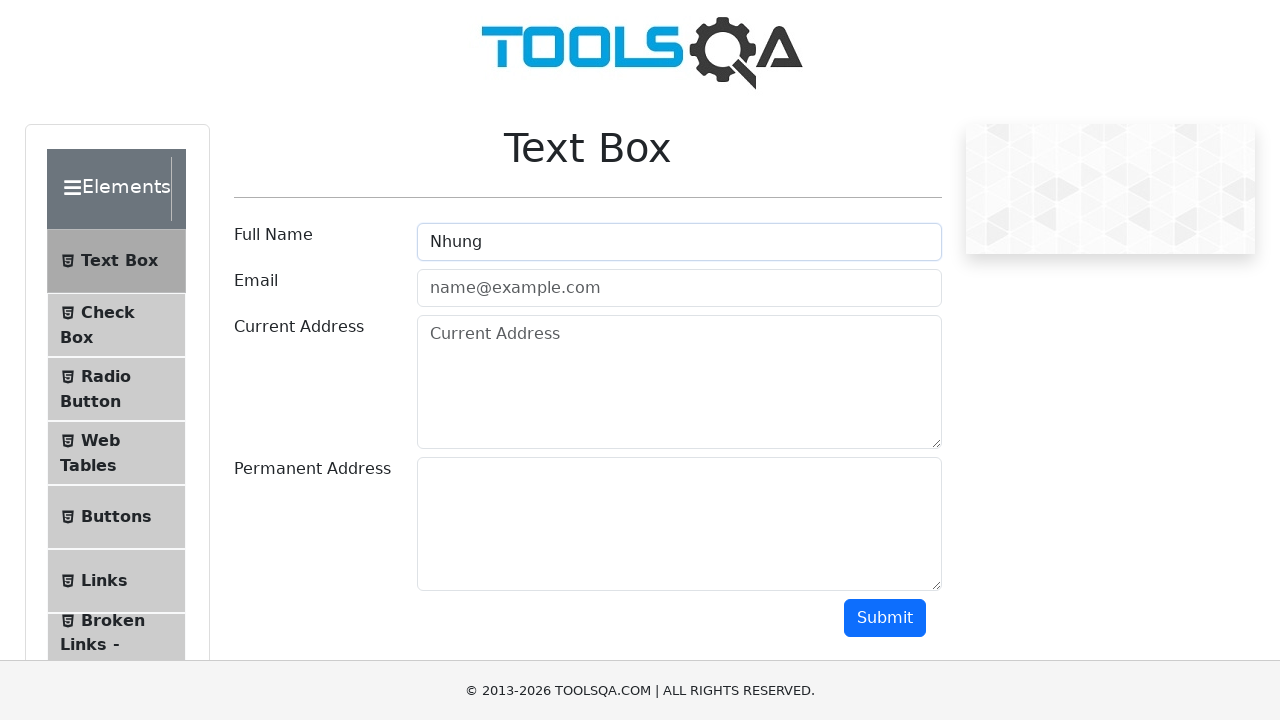

Filled email field with 'email@example.com' on #userEmail
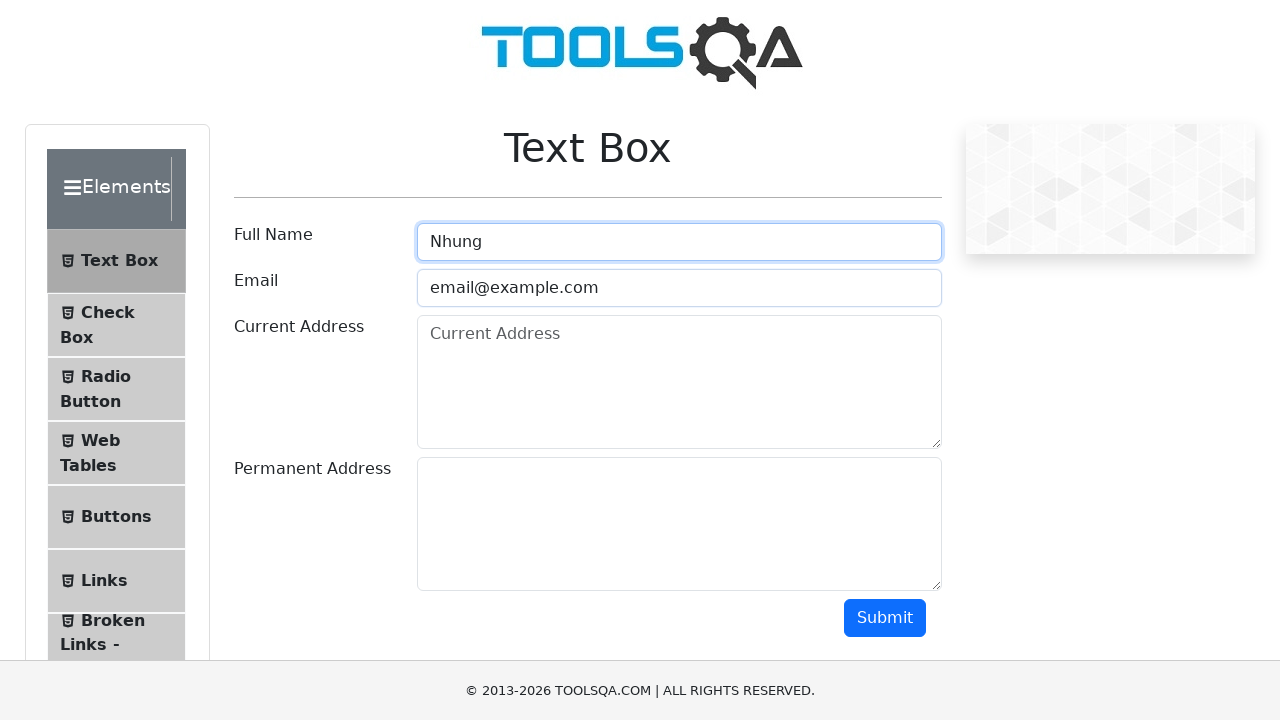

Filled current address field with 'Abc' on #currentAddress
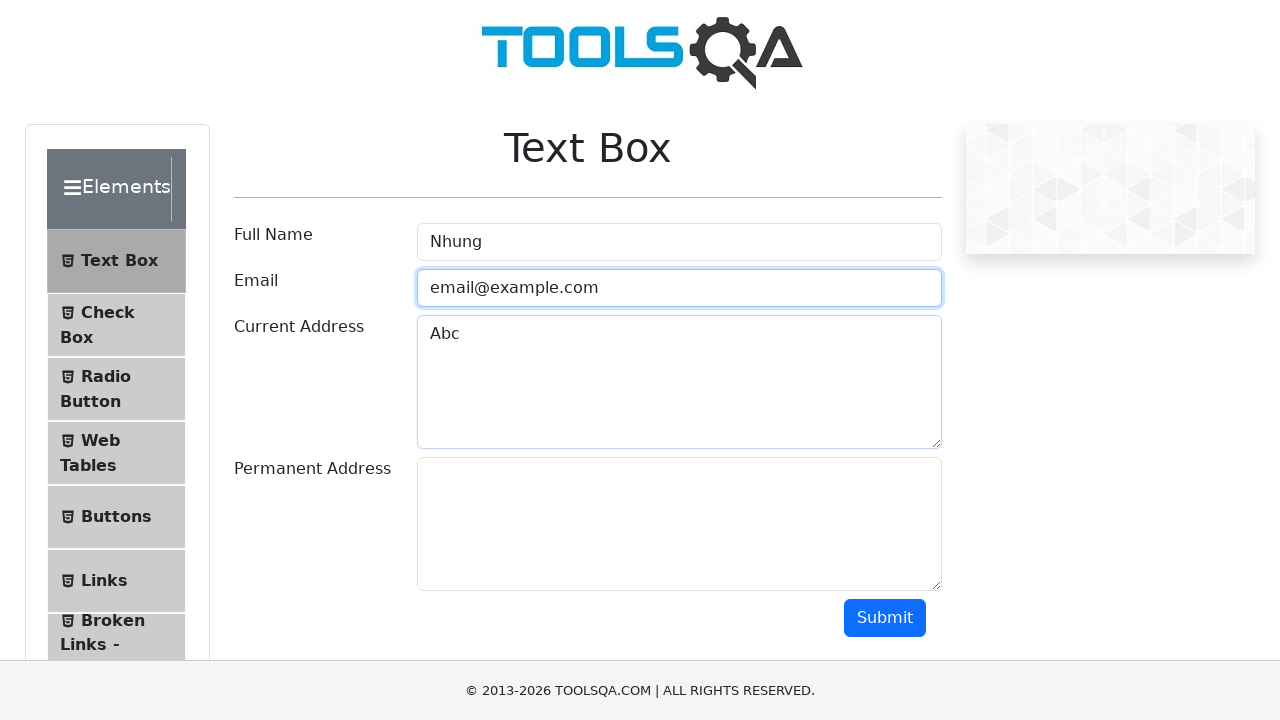

Filled permanent address field with 'Def' on #permanentAddress
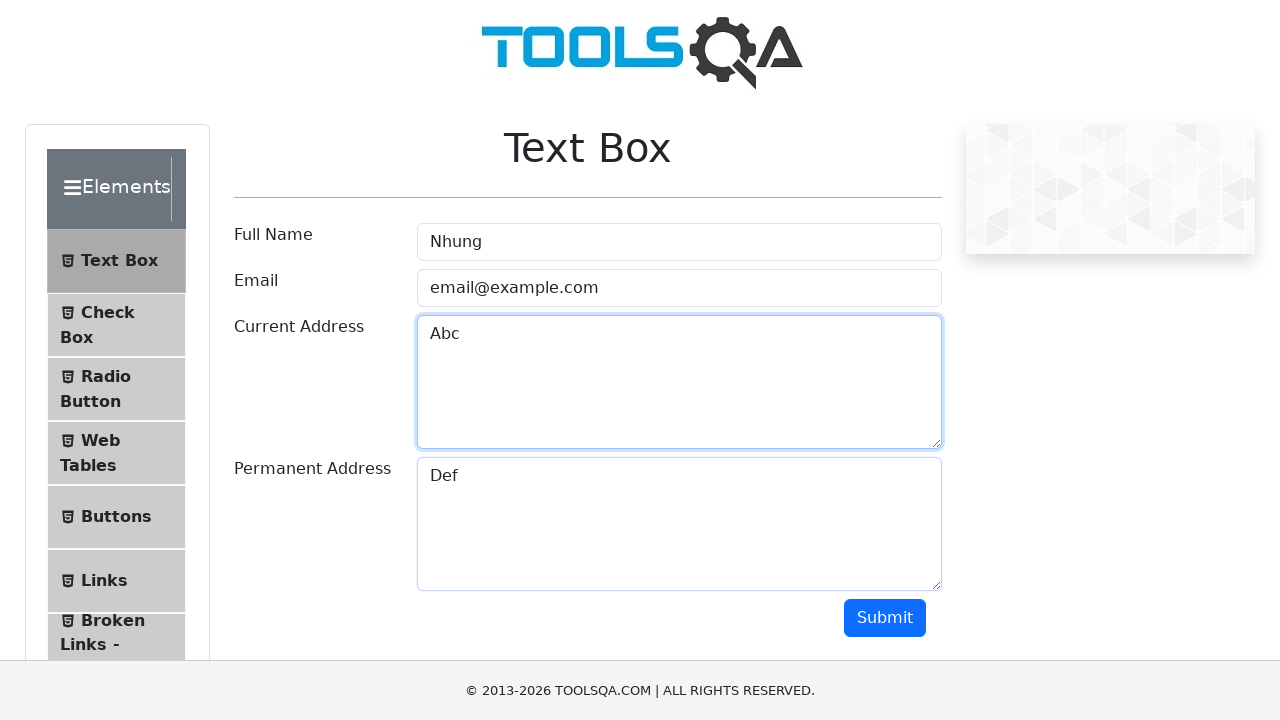

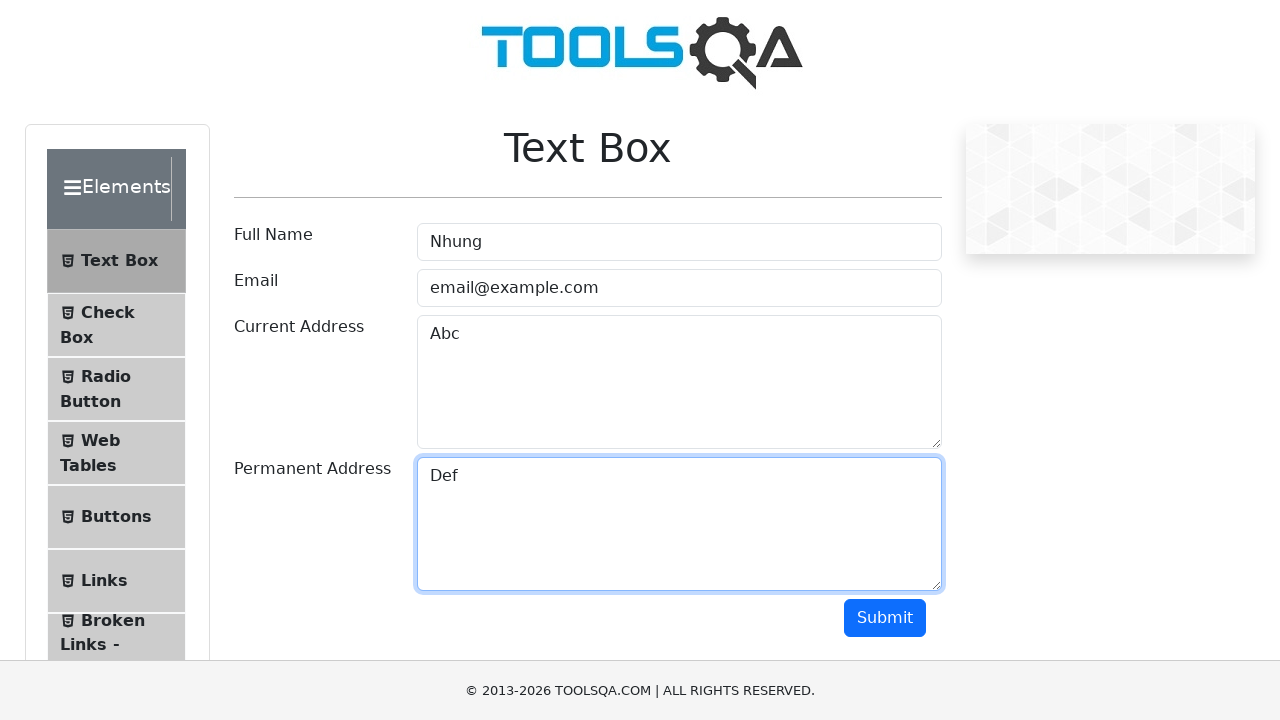